Demonstrates drag and drop functionality by dragging an element into a drop zone within an iframe

Starting URL: https://jqueryui.com/droppable/

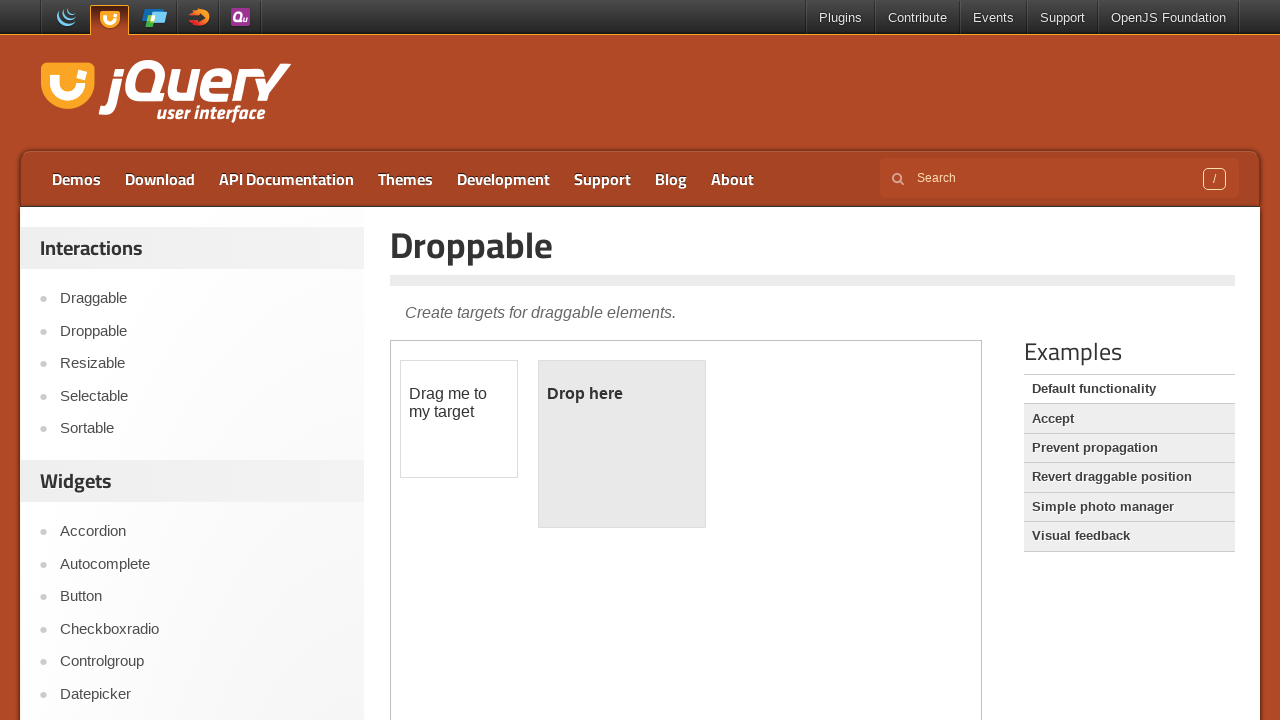

Navigated to jQuery UI droppable demo page
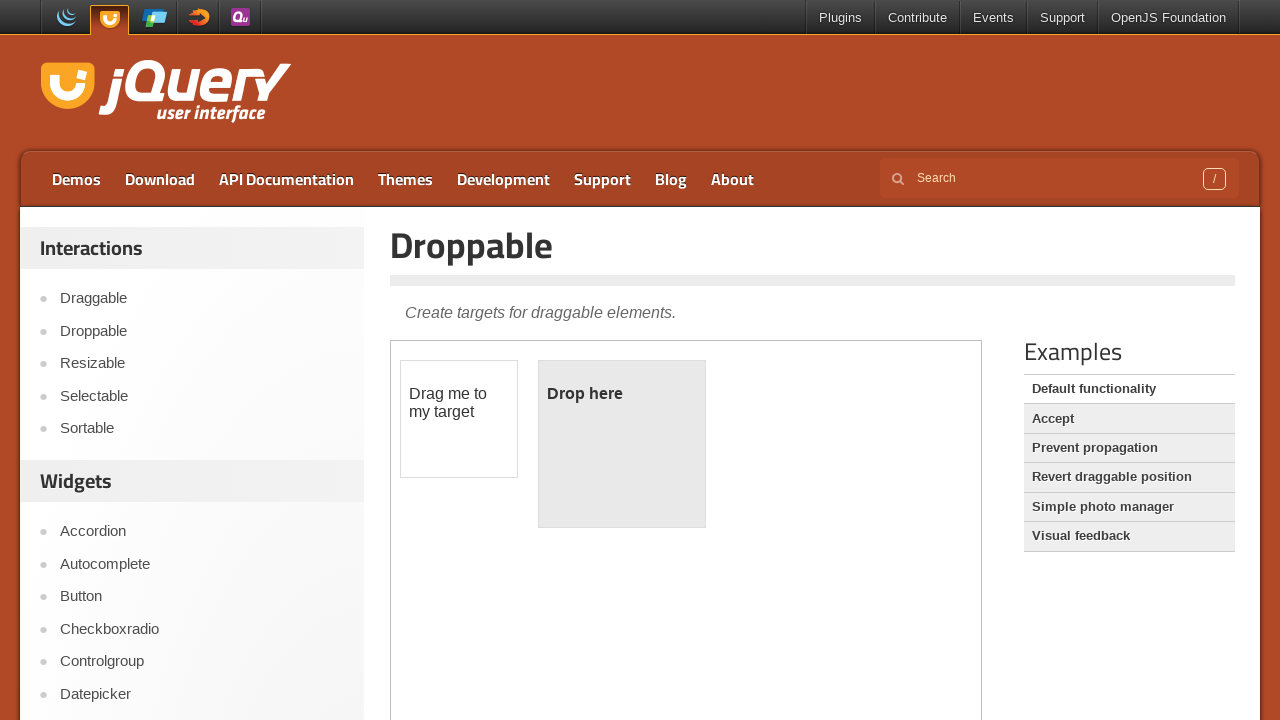

Located the demo iframe
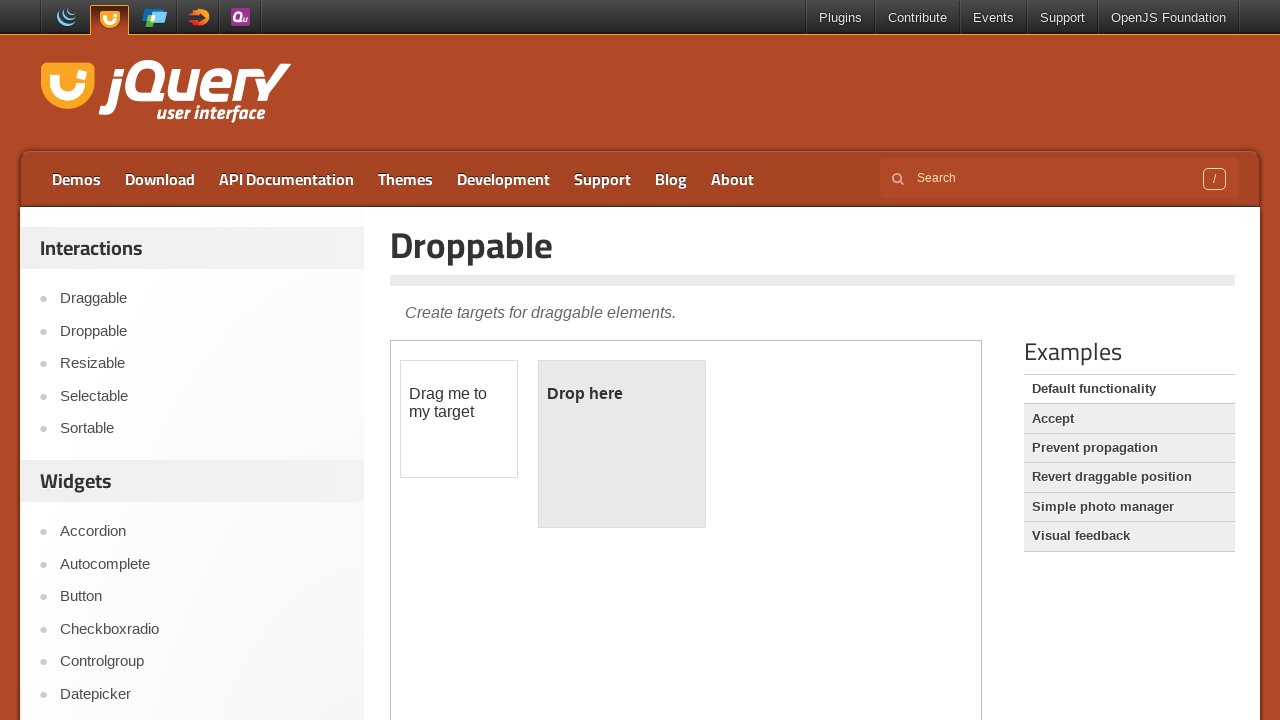

Located the draggable element
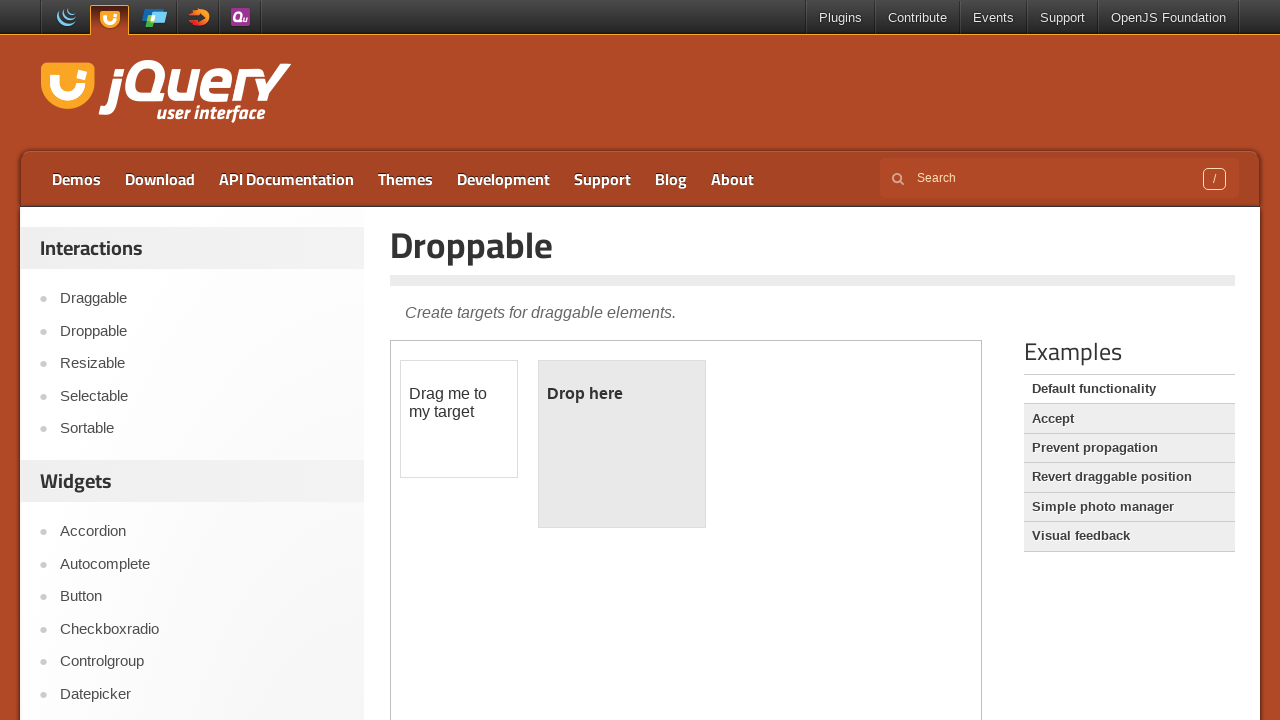

Located the droppable zone
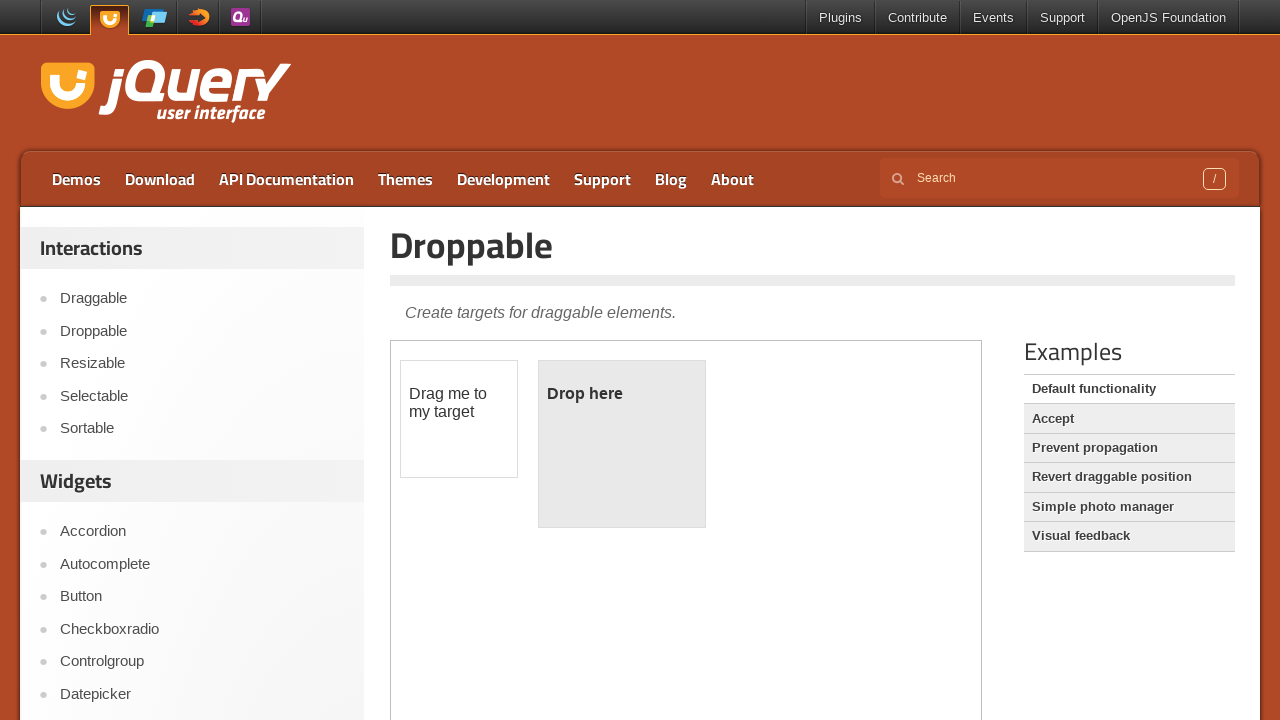

Dragged element into the drop zone at (622, 444)
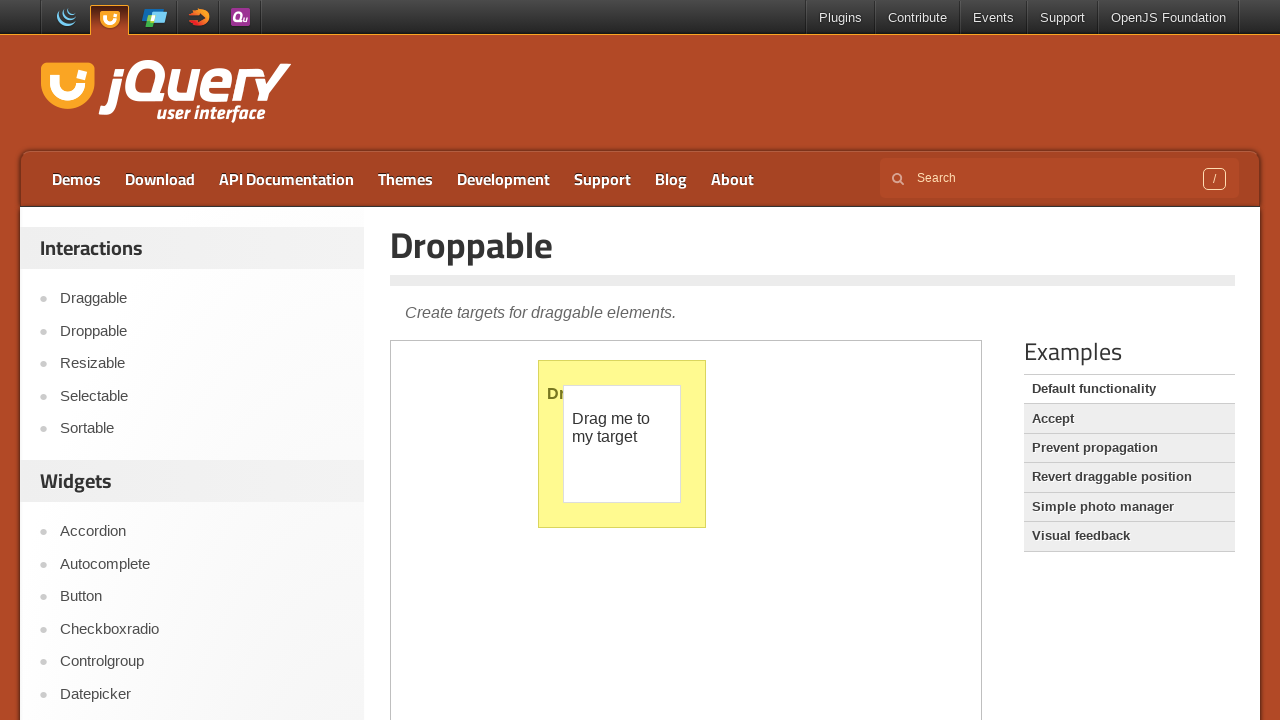

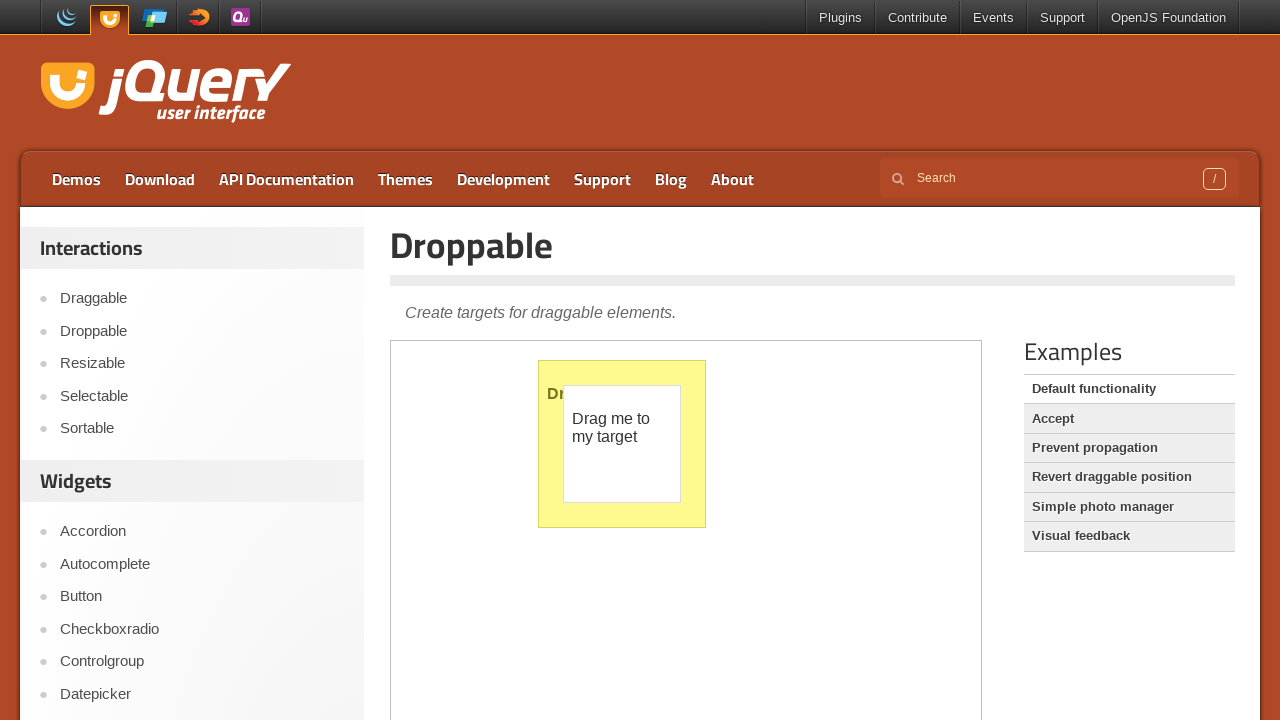